Tests dropdown selection by selecting options using index, label text, and value attribute

Starting URL: https://www.techglobal-training.com/frontend

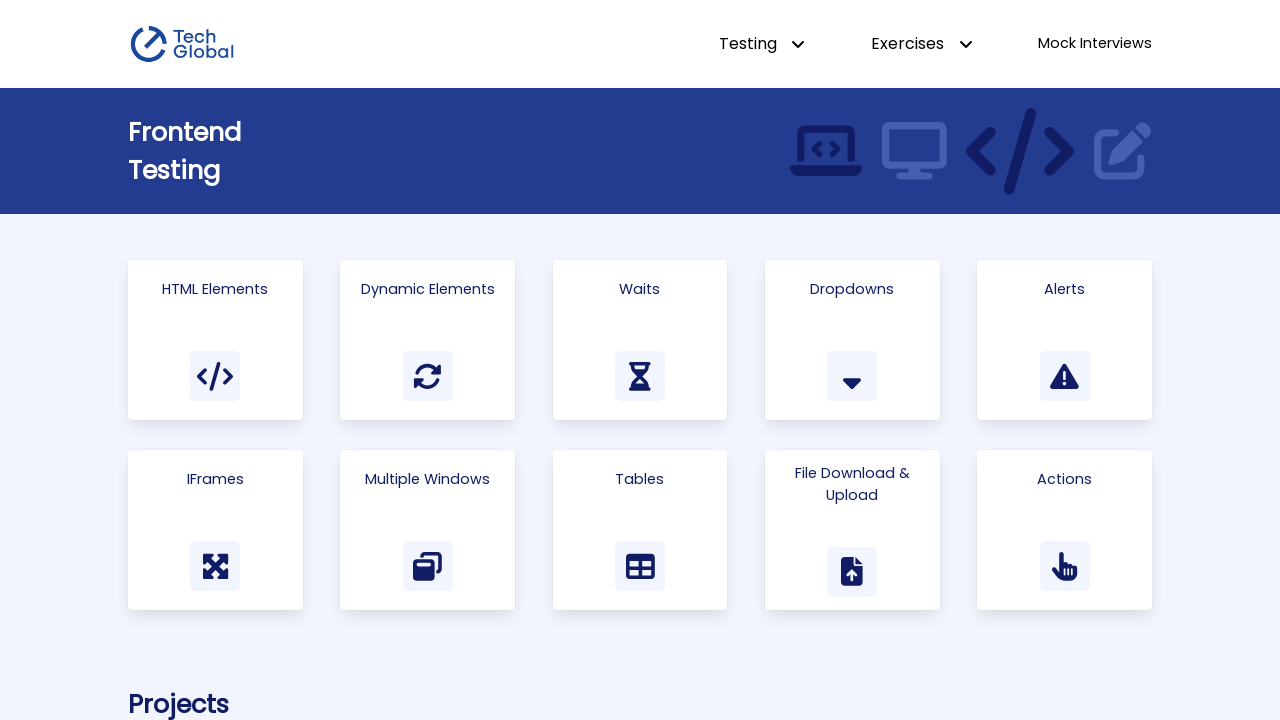

Clicked on 'Html Elements' link at (215, 289) on text=Html Elements
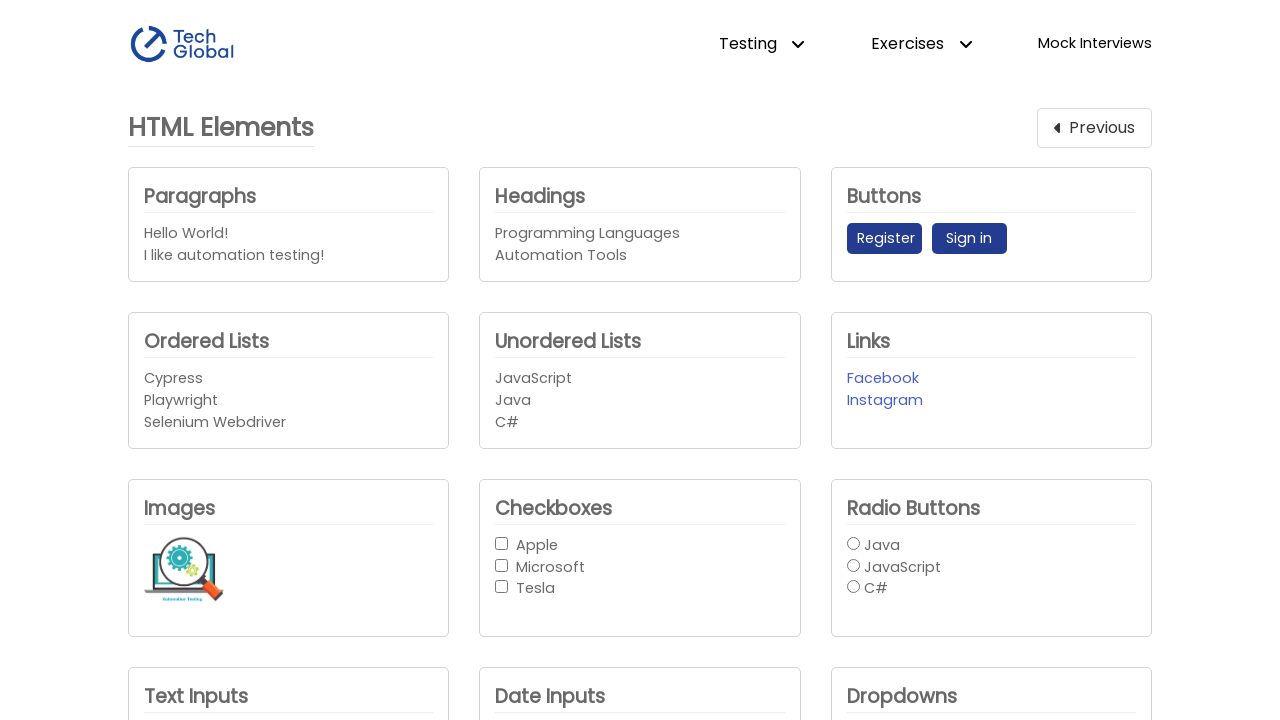

Selected dropdown option by index 2 on #company_dropdown1
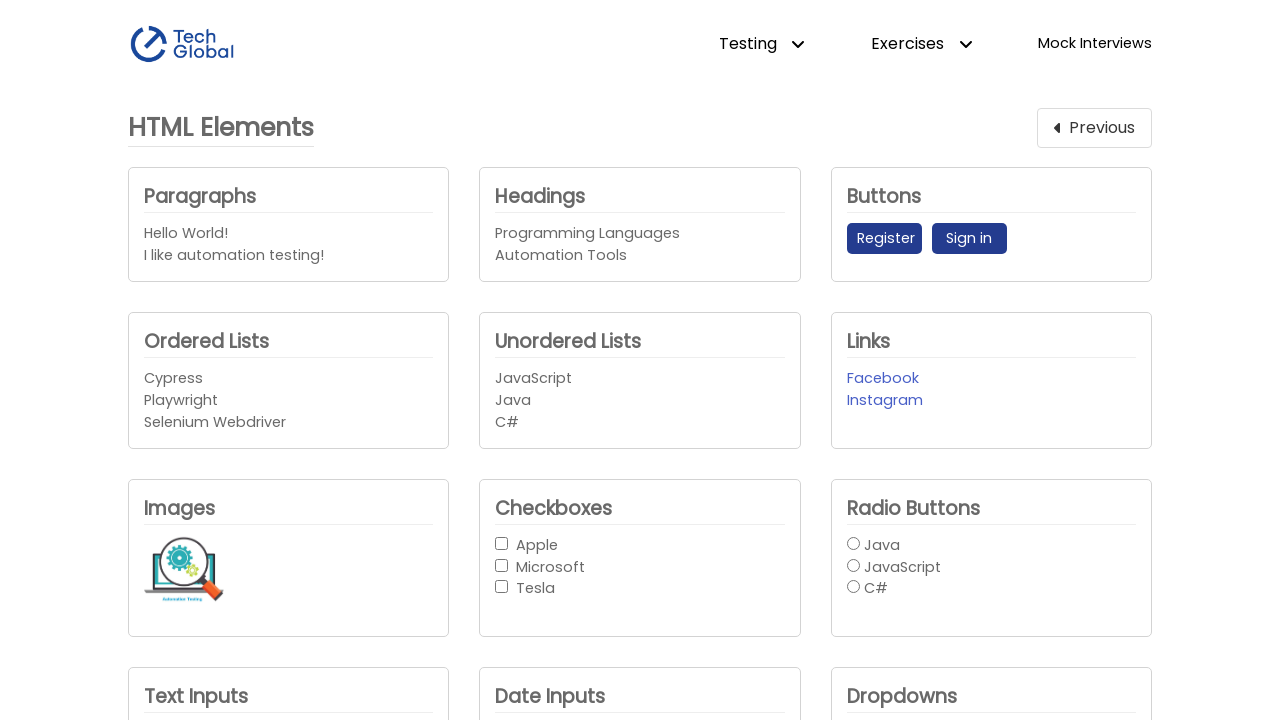

Selected dropdown option by label 'Apple' on #company_dropdown1
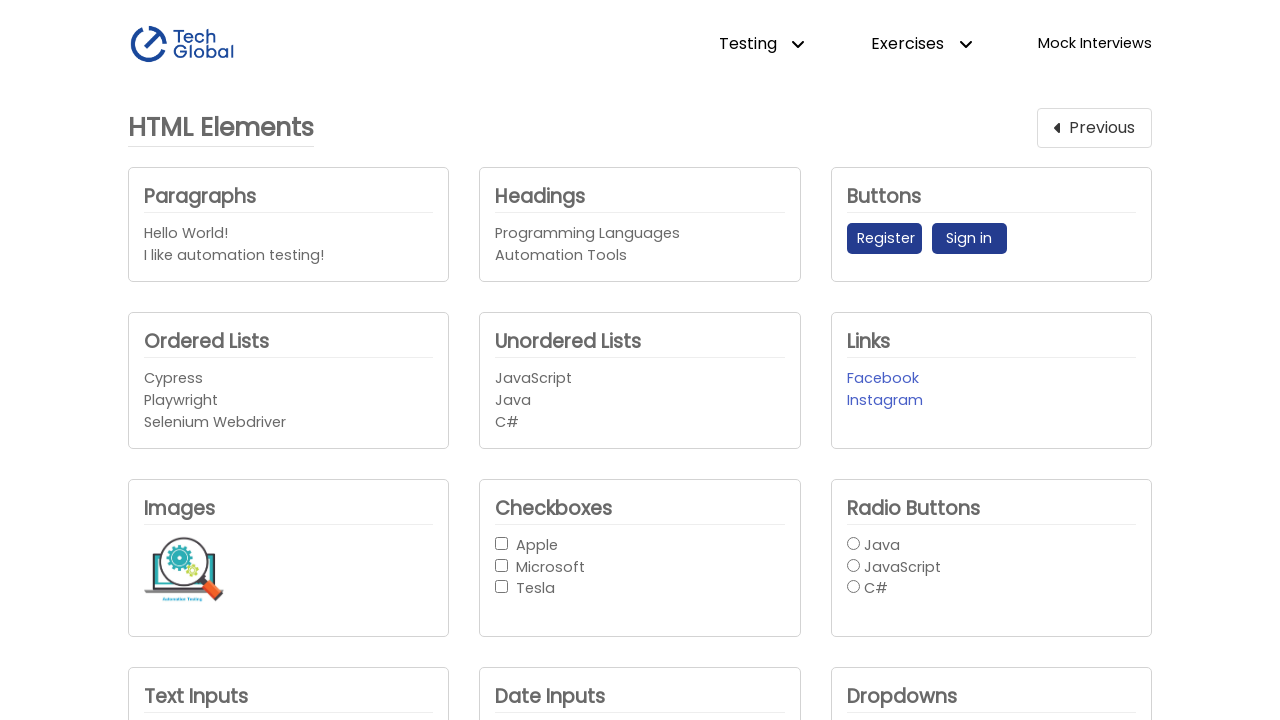

Selected dropdown option by value 'Tesla' on #company_dropdown1
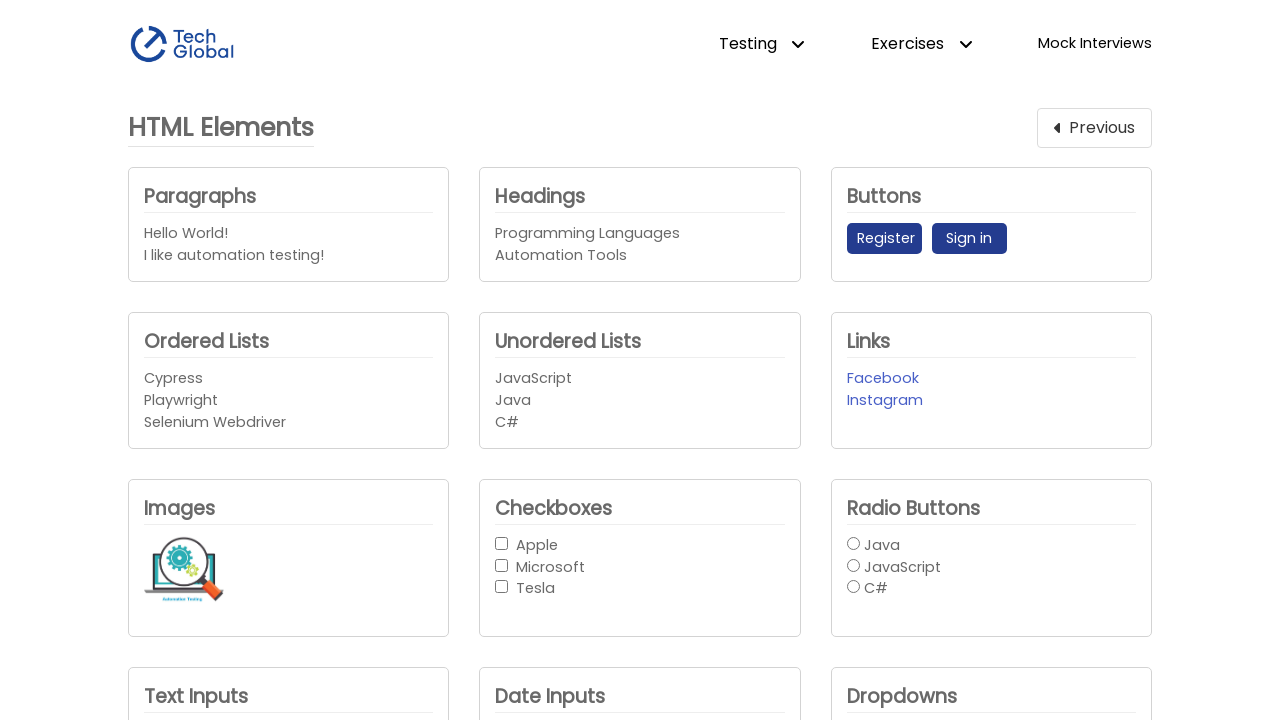

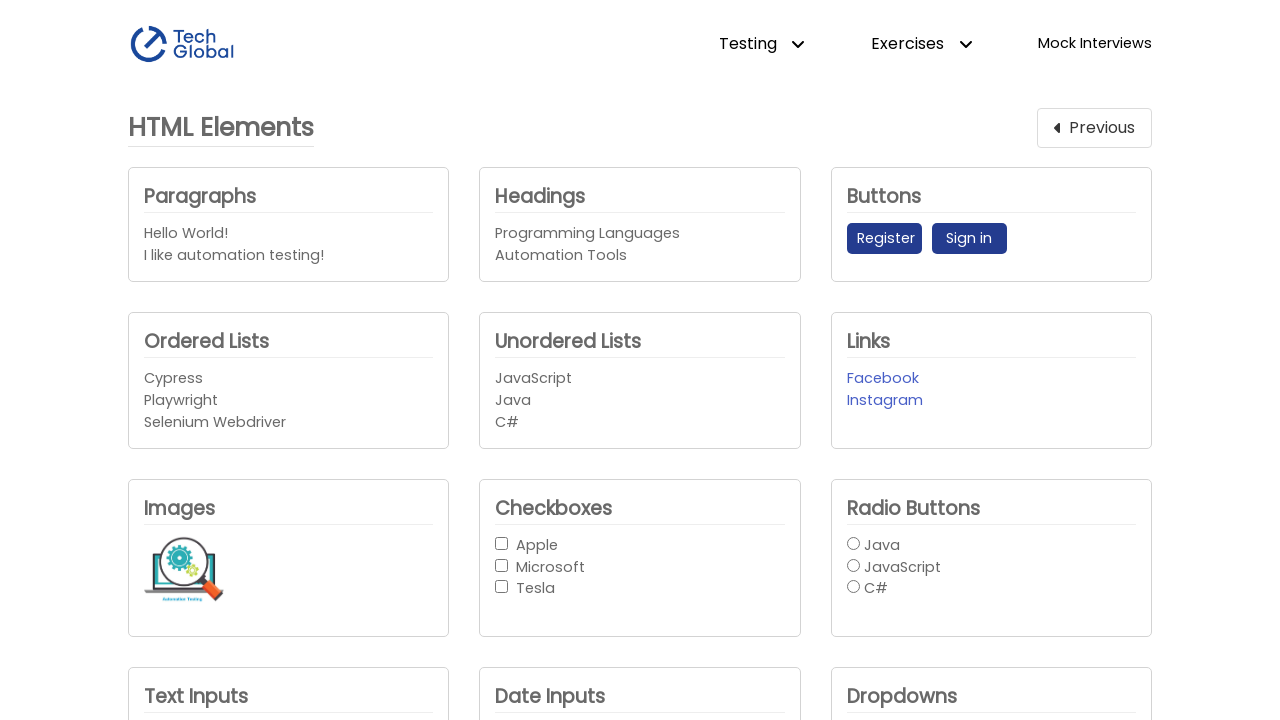